Tests opening Large Modal, verifying its text content, and closing it

Starting URL: https://demoqa.com/modal-dialogs

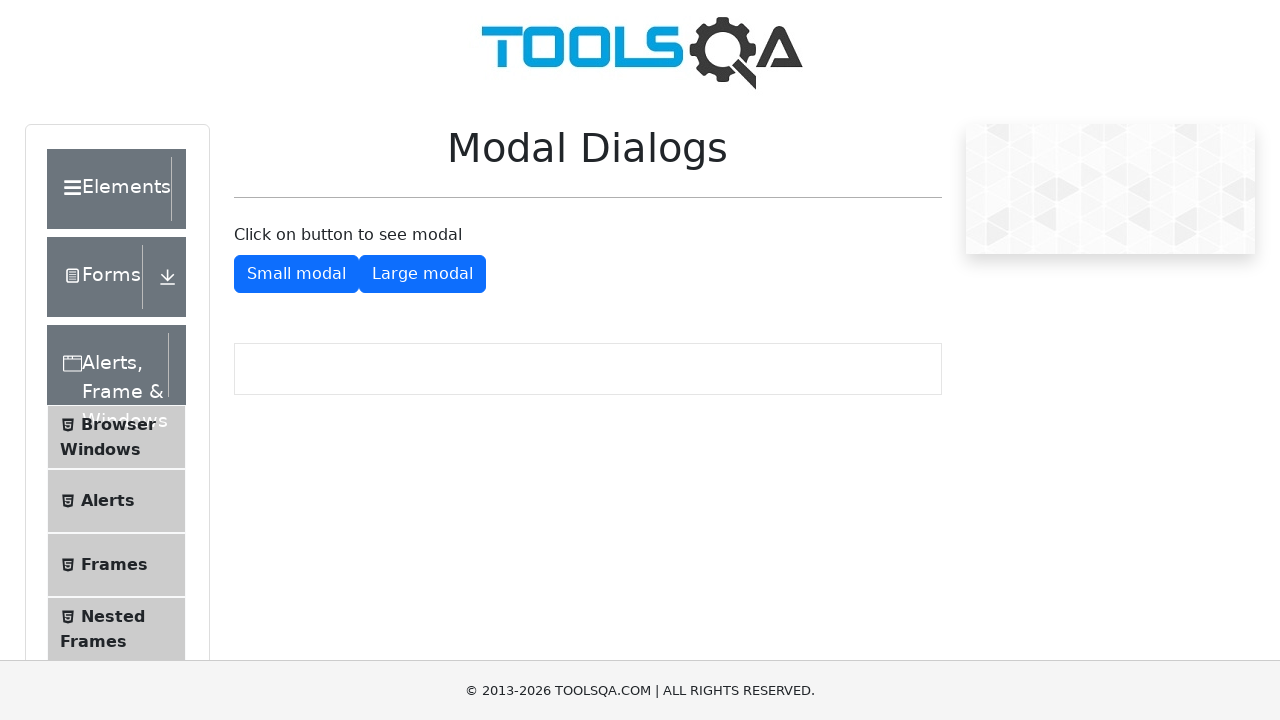

Clicked button to open Large Modal at (422, 274) on #showLargeModal
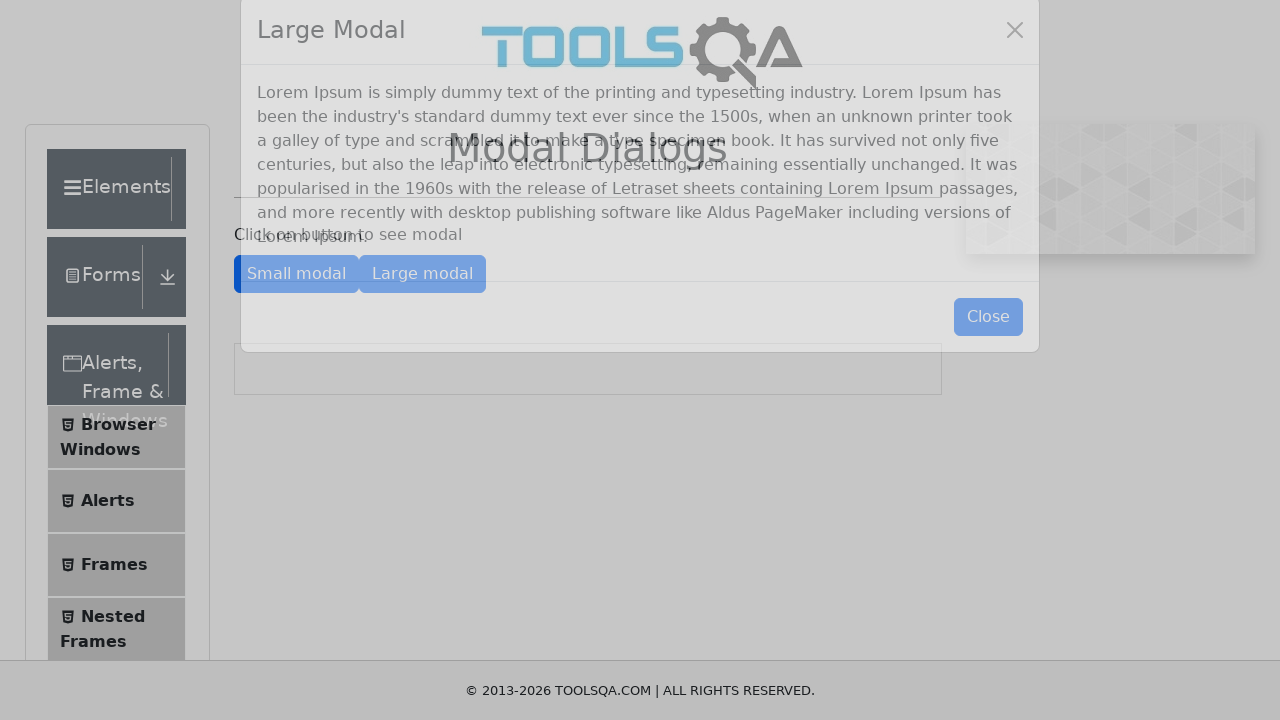

Large Modal appeared and is visible
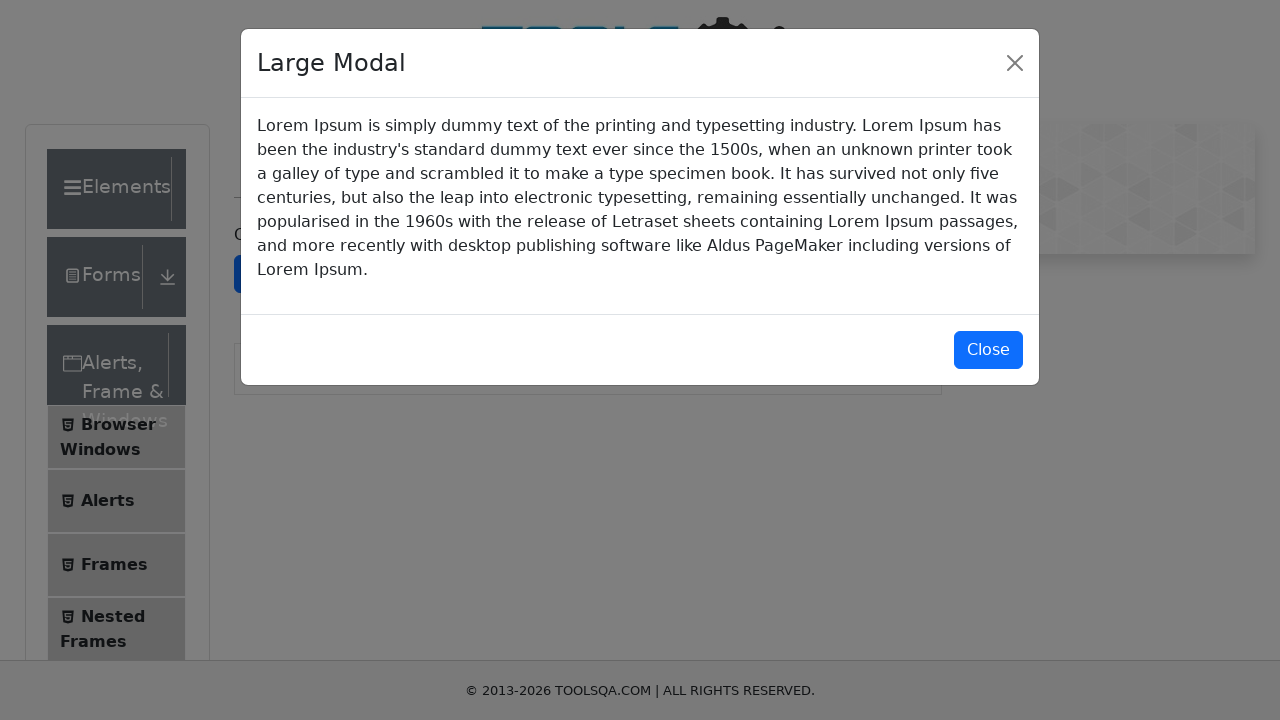

Located modal body element
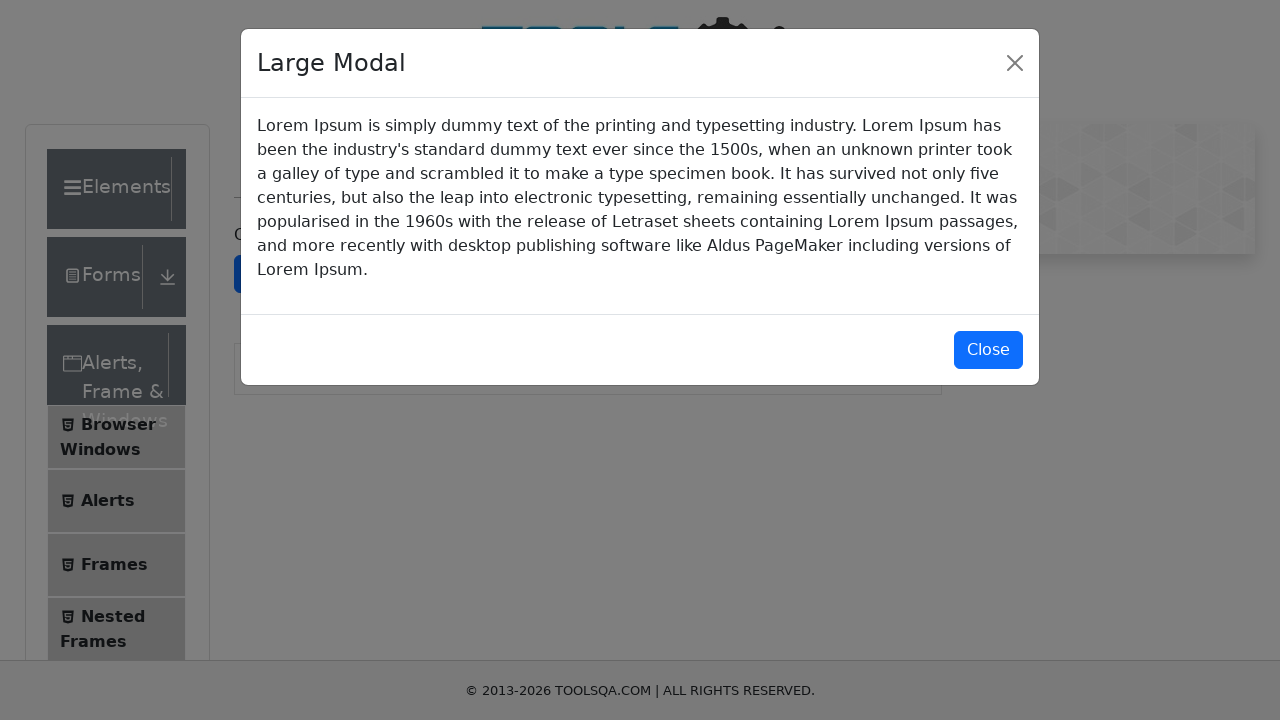

Modal body text content is visible
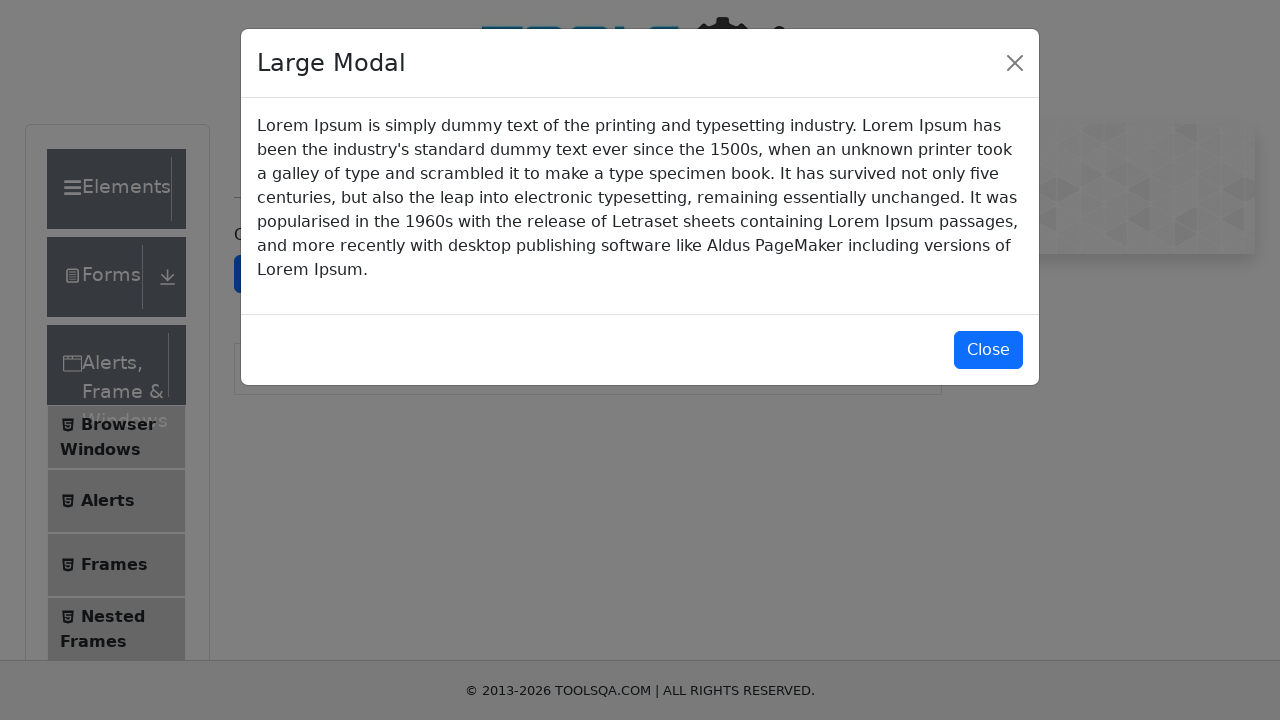

Clicked Close button to close Large Modal at (988, 350) on #closeLargeModal
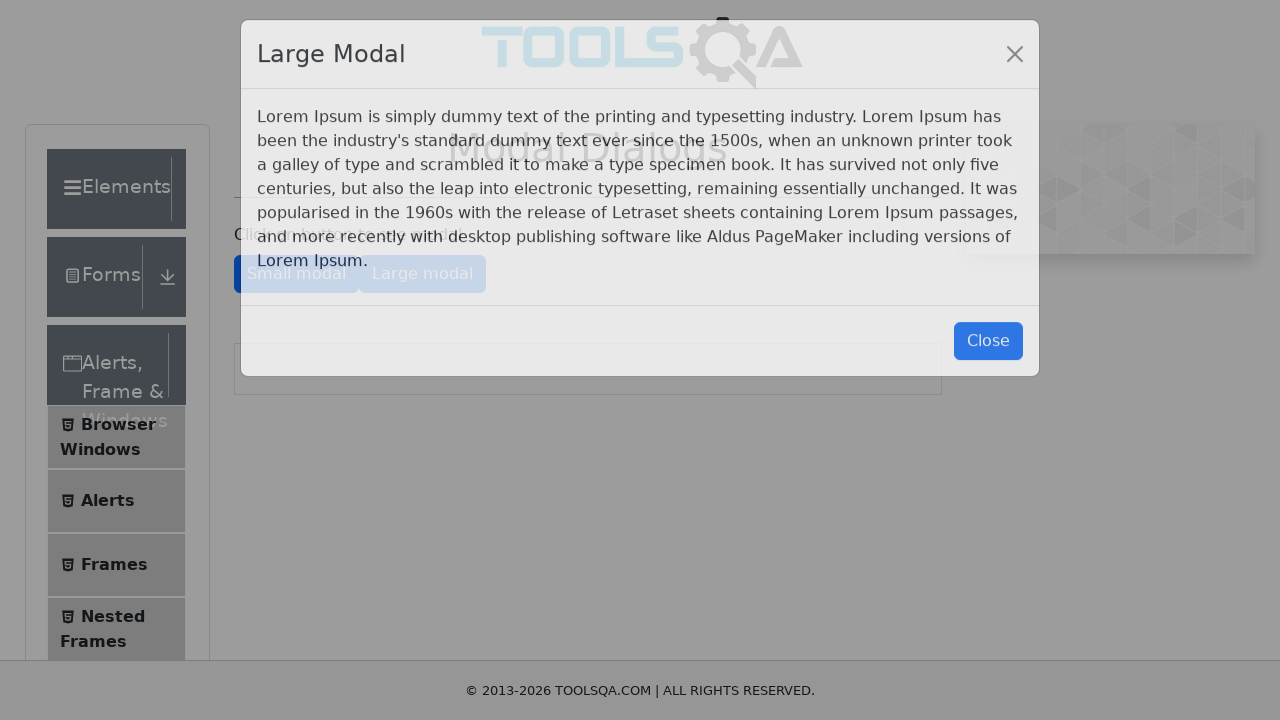

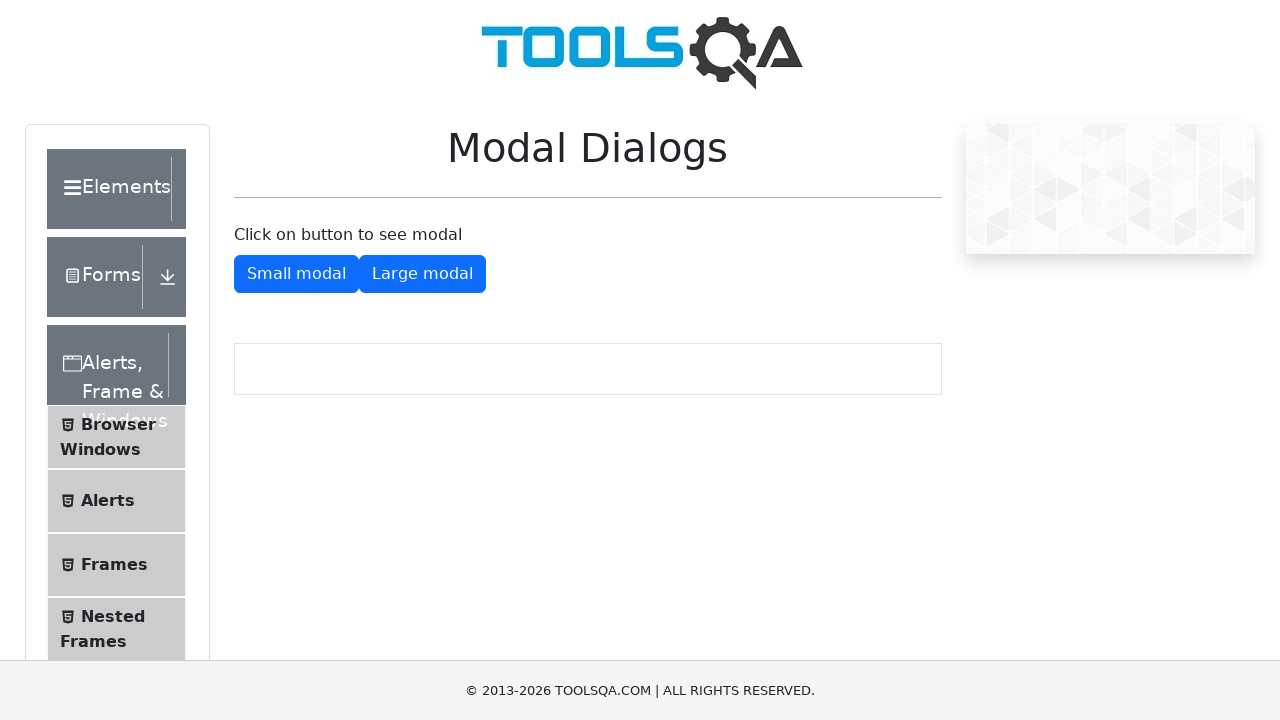